Tests the FAQ accordion dropdown on a scooter rental website by scrolling to the "Important Questions" section, clicking on a question, and verifying the corresponding answer is displayed.

Starting URL: https://qa-scooter.praktikum-services.ru/

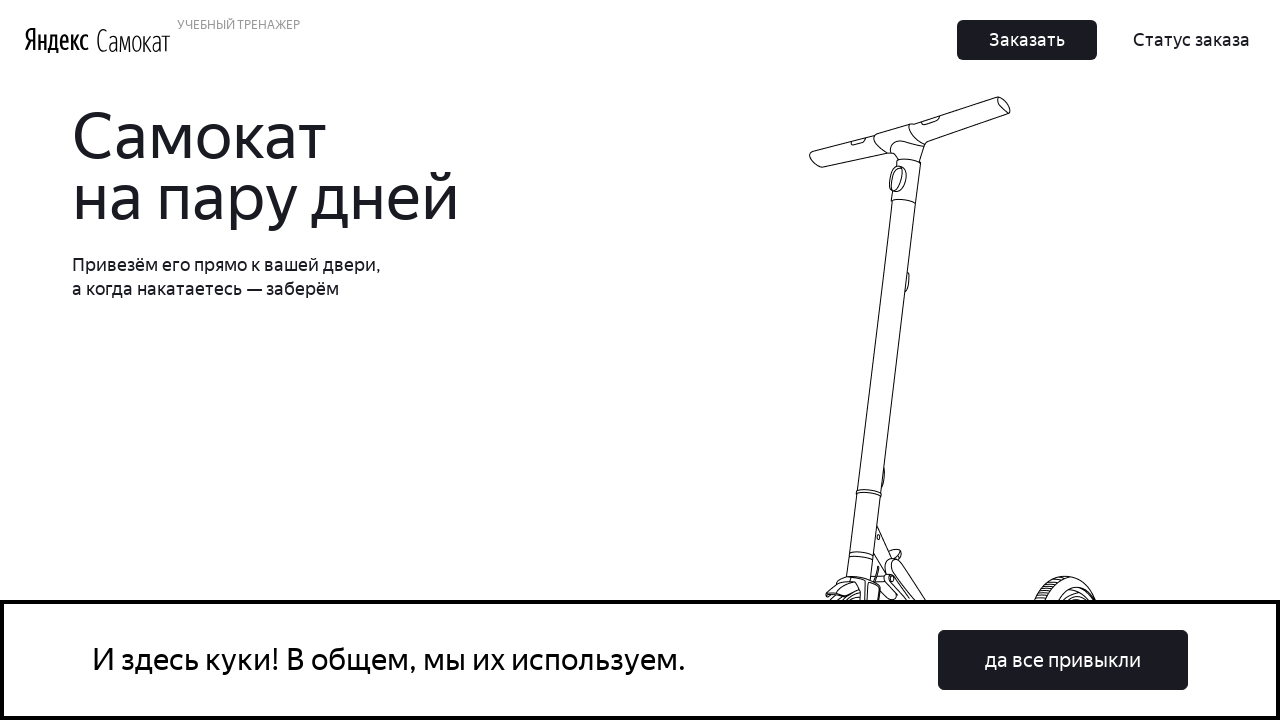

Waited for main page to load (domcontentloaded)
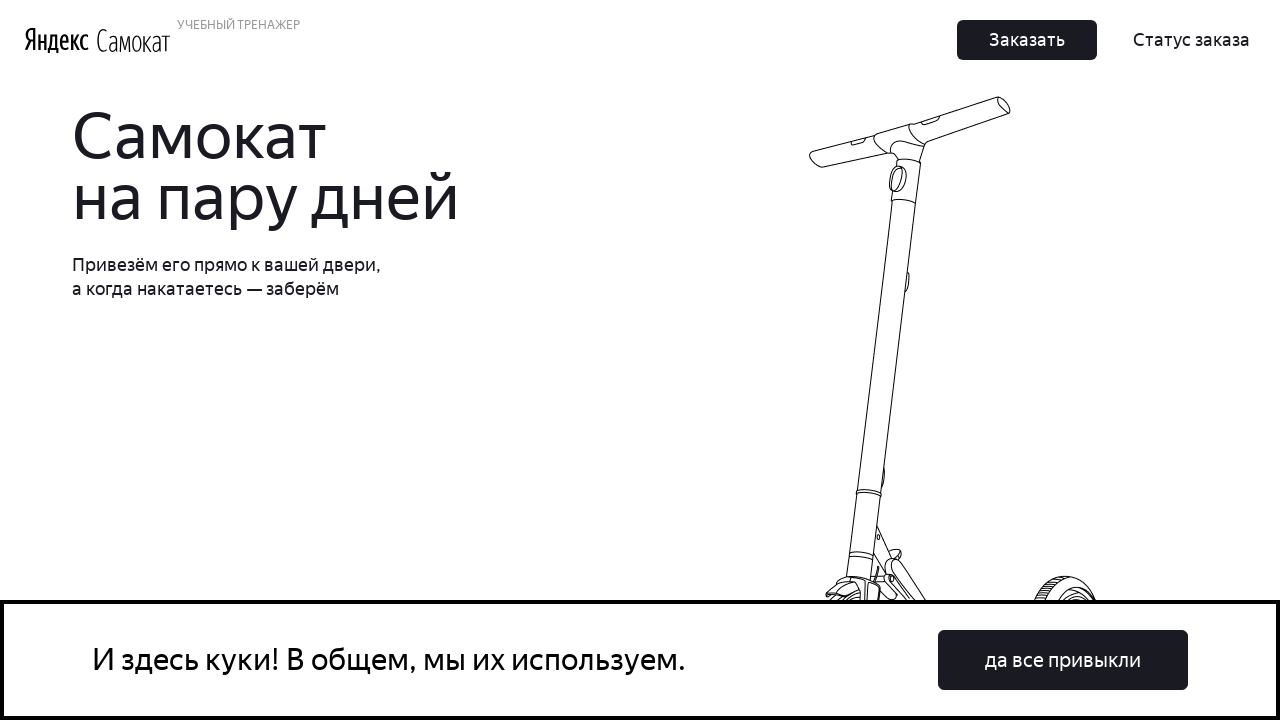

Located the accordion section
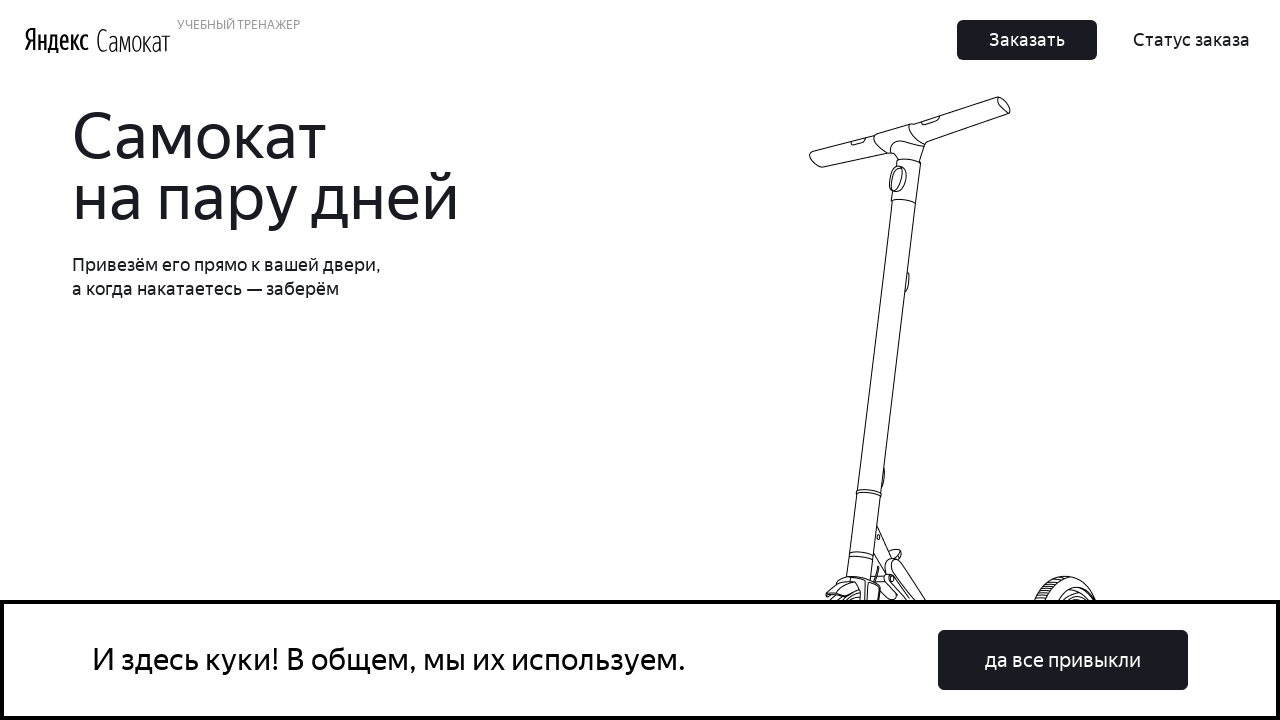

Scrolled to the FAQ accordion section
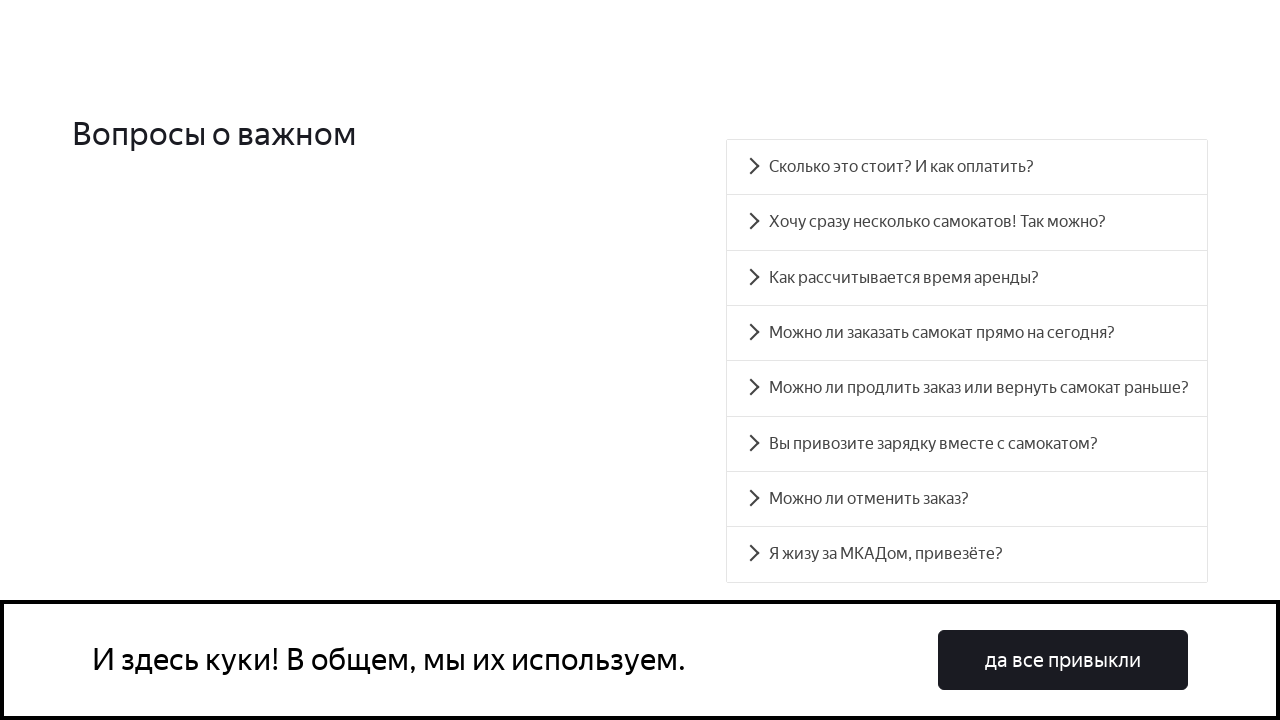

Located the question element with ID accordion__heading-0
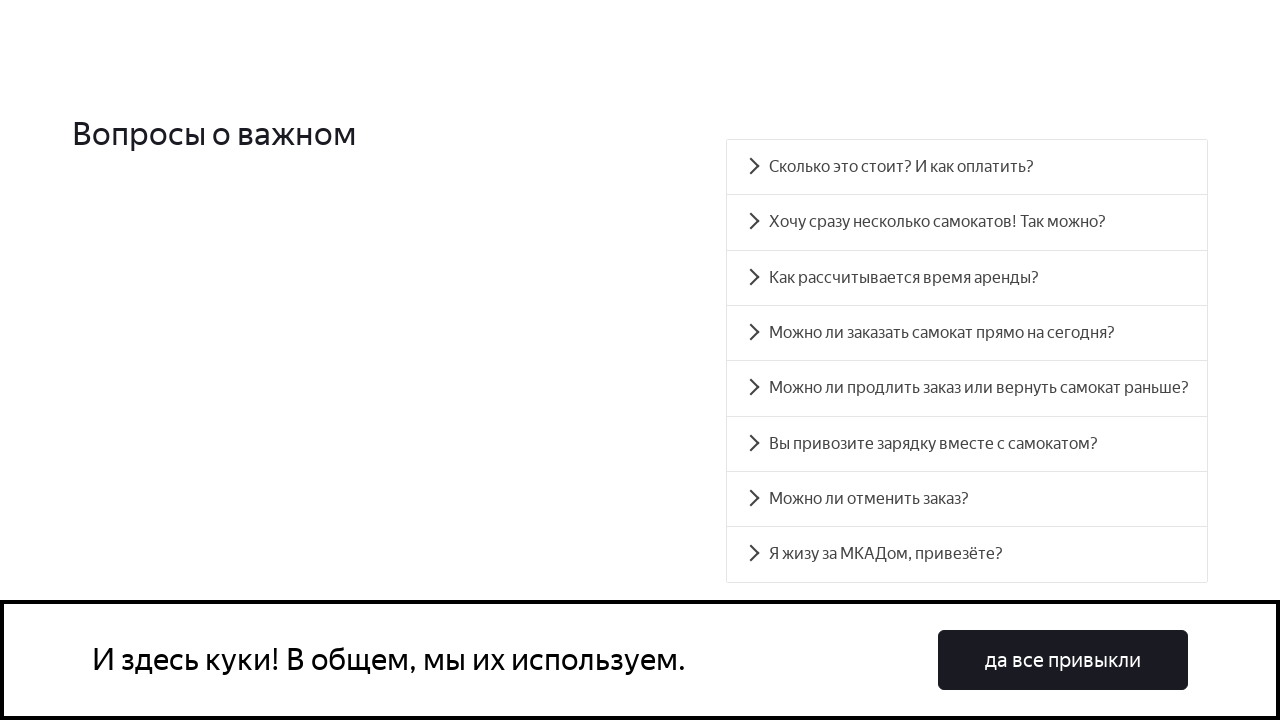

Waited for question element to become visible
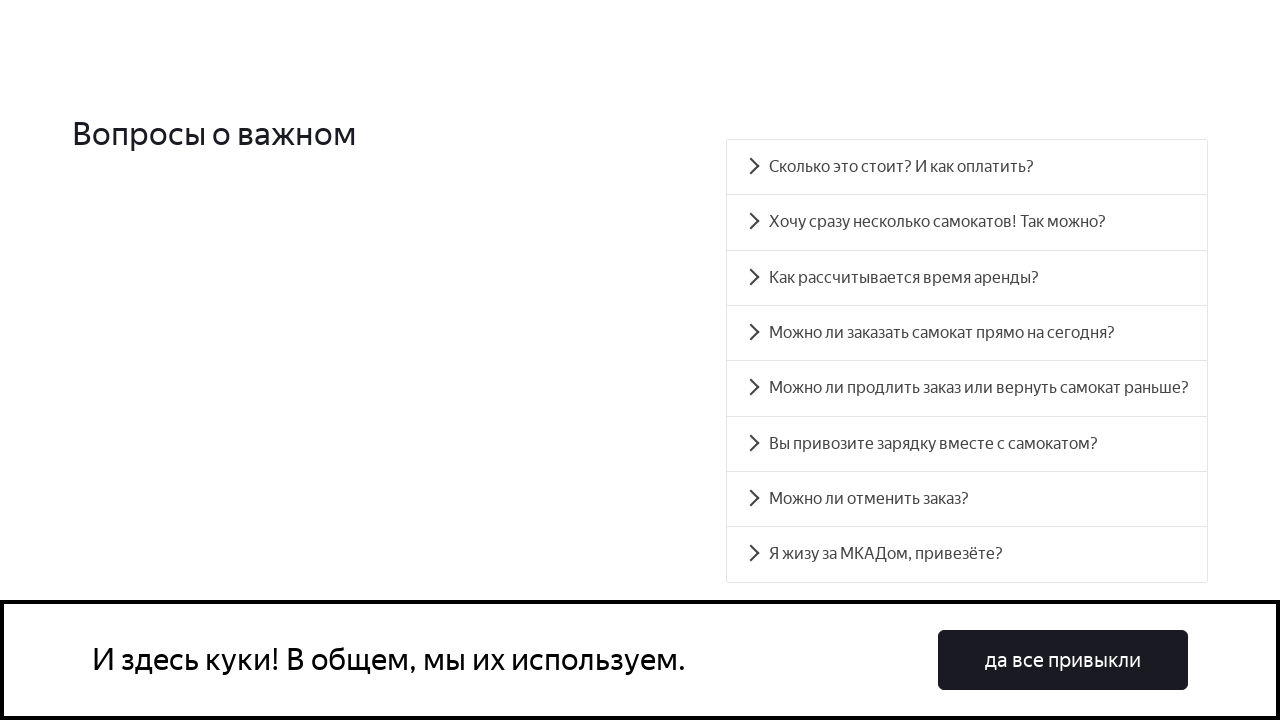

Clicked on the question to expand the accordion at (967, 167) on #accordion__heading-0
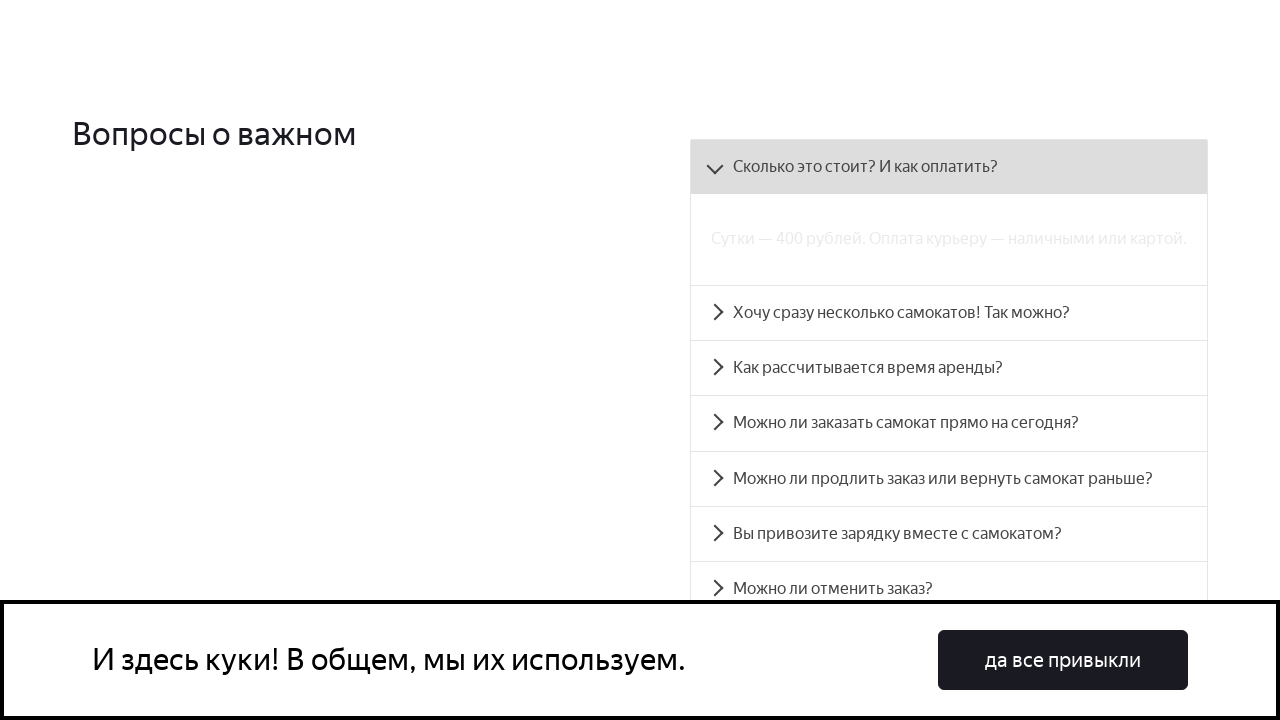

Located the answer element with ID accordion__panel-0
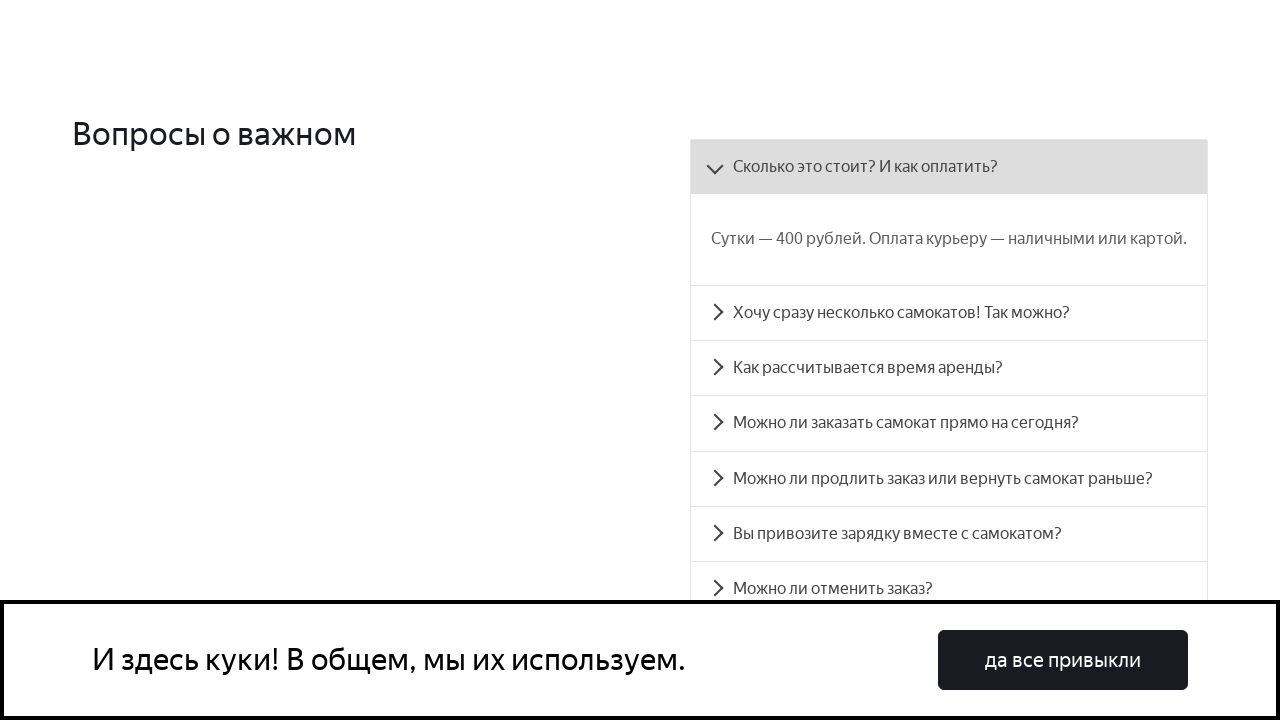

Waited for answer element to become visible
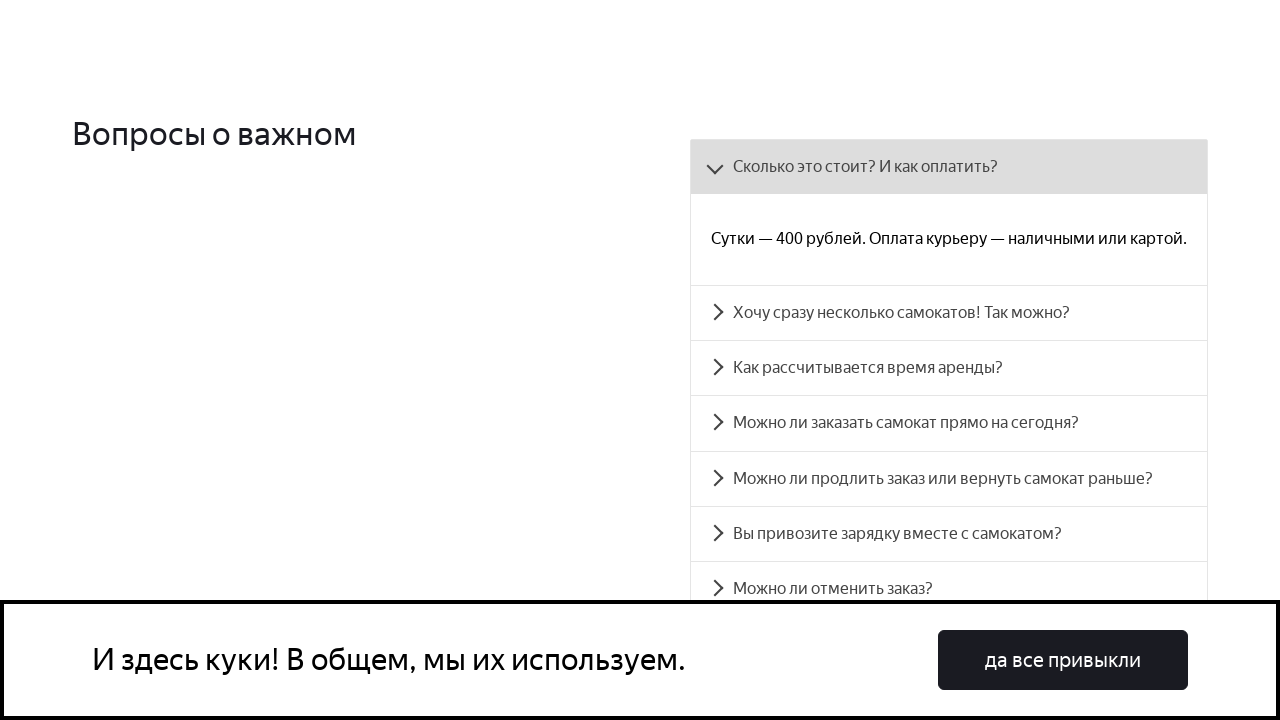

Verified question text matches expected: 'Сколько это стоит? И как оплатить?'
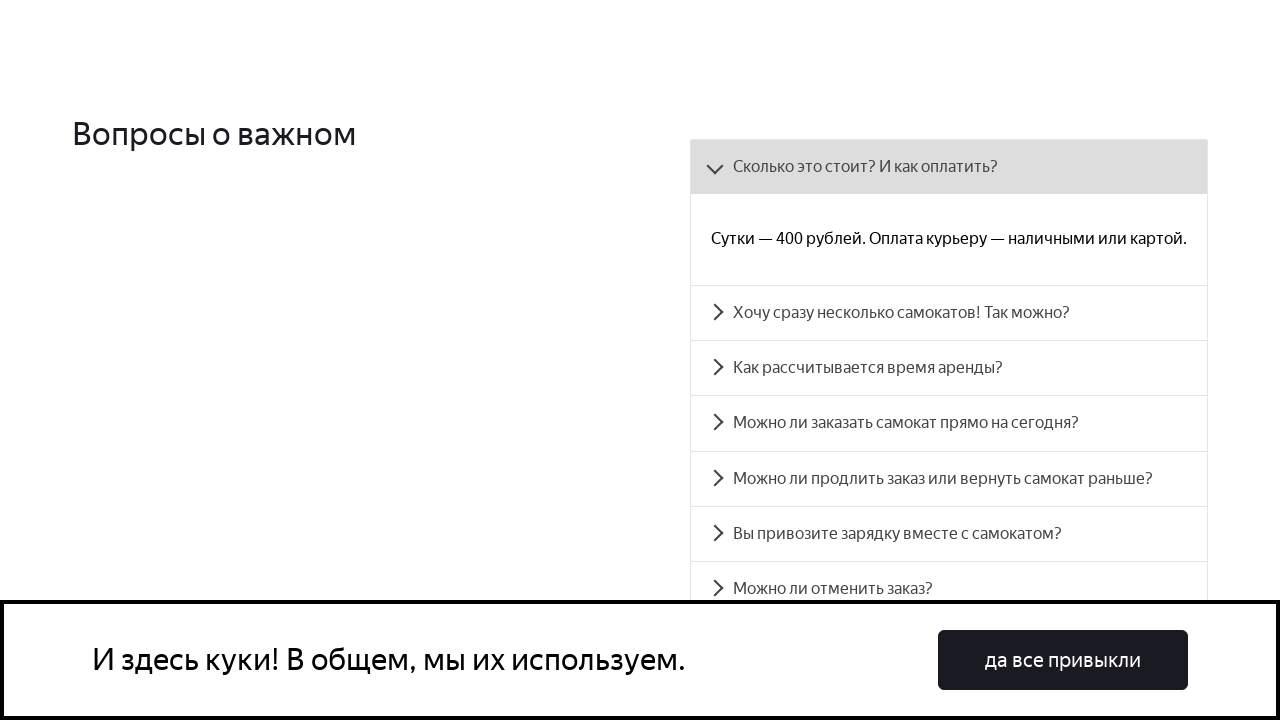

Verified answer text matches expected: 'Сутки — 400 рублей. Оплата курьеру — наличными или картой.'
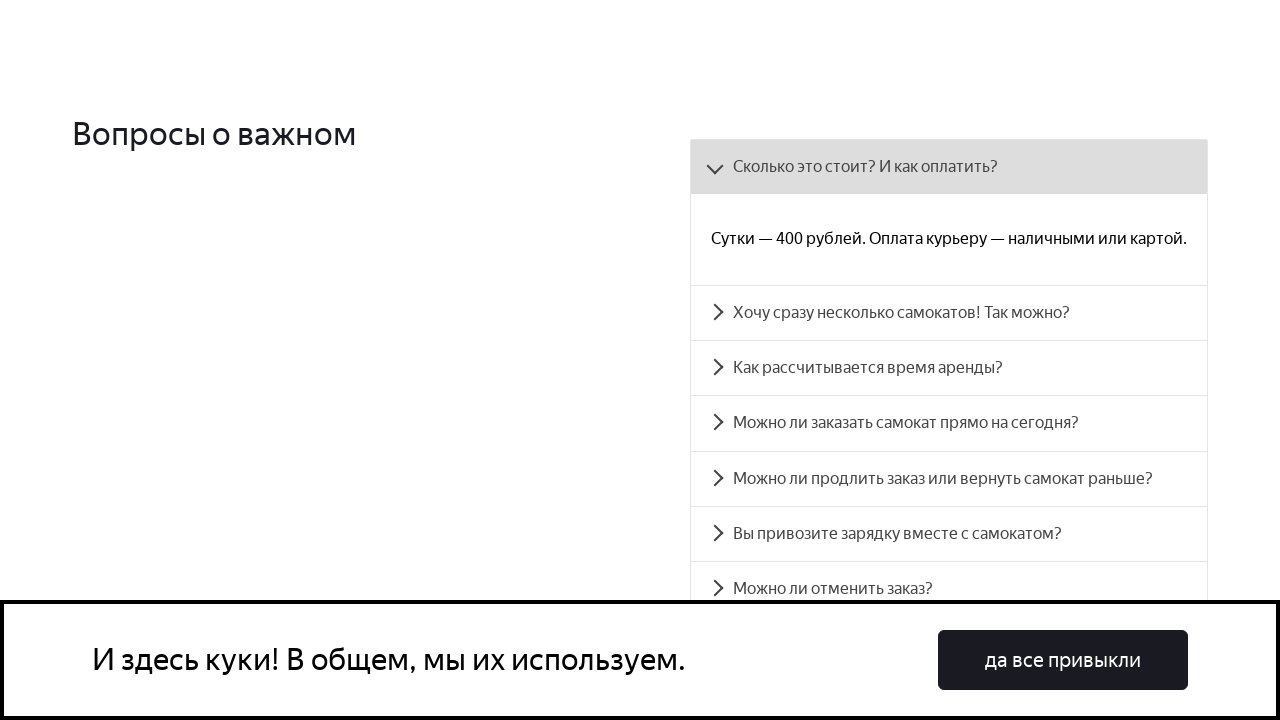

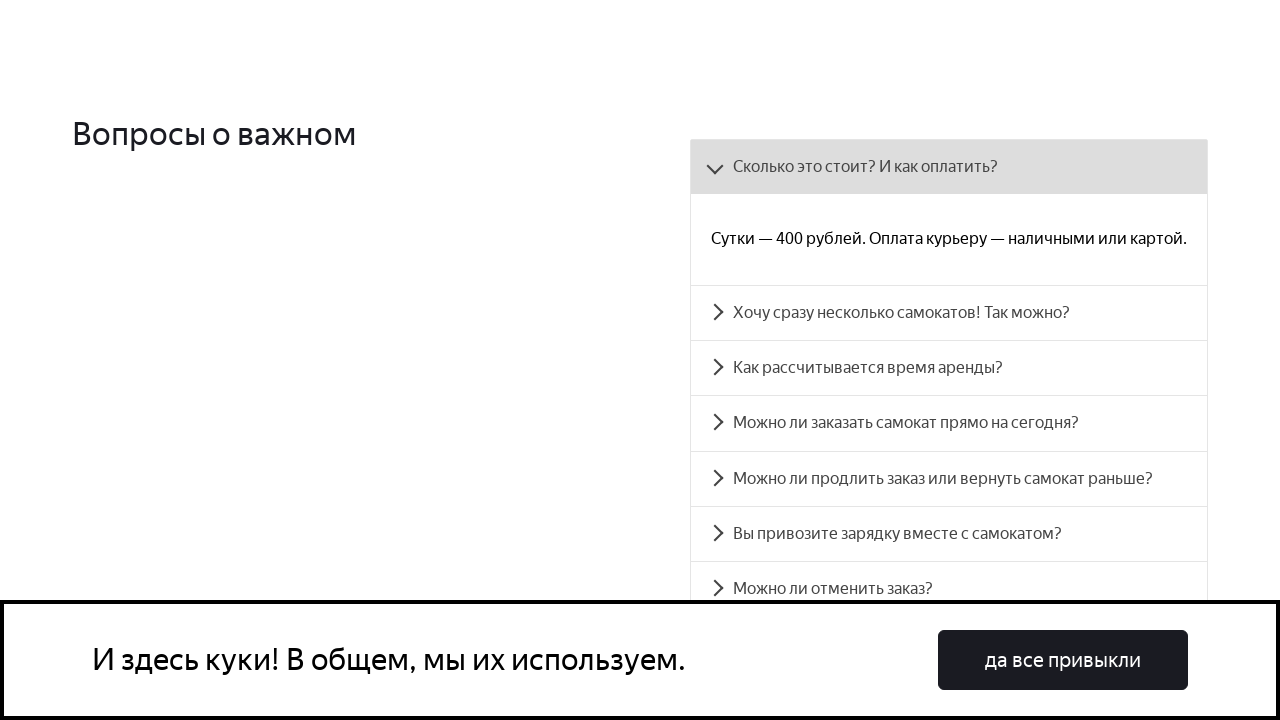